Tests handling a JavaScript prompt dialog by entering text and accepting it

Starting URL: https://the-internet.herokuapp.com/javascript_alerts

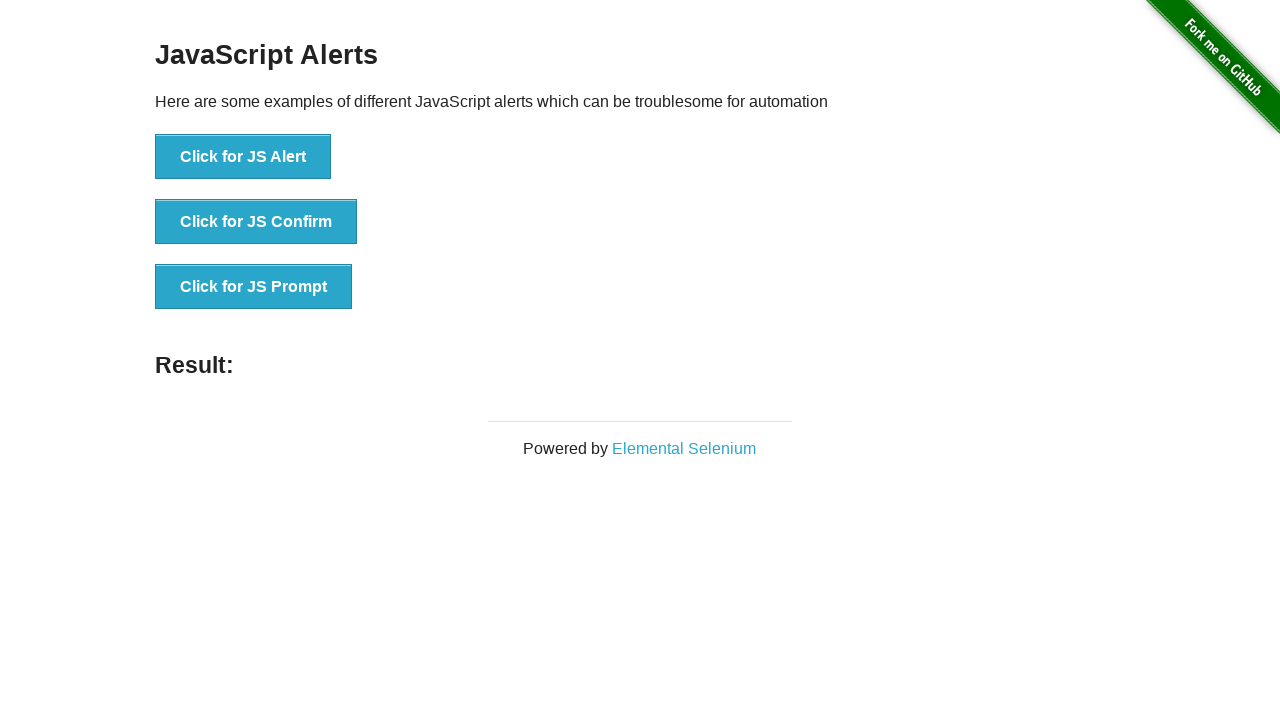

Set up dialog handler to accept prompt with text 'text123'
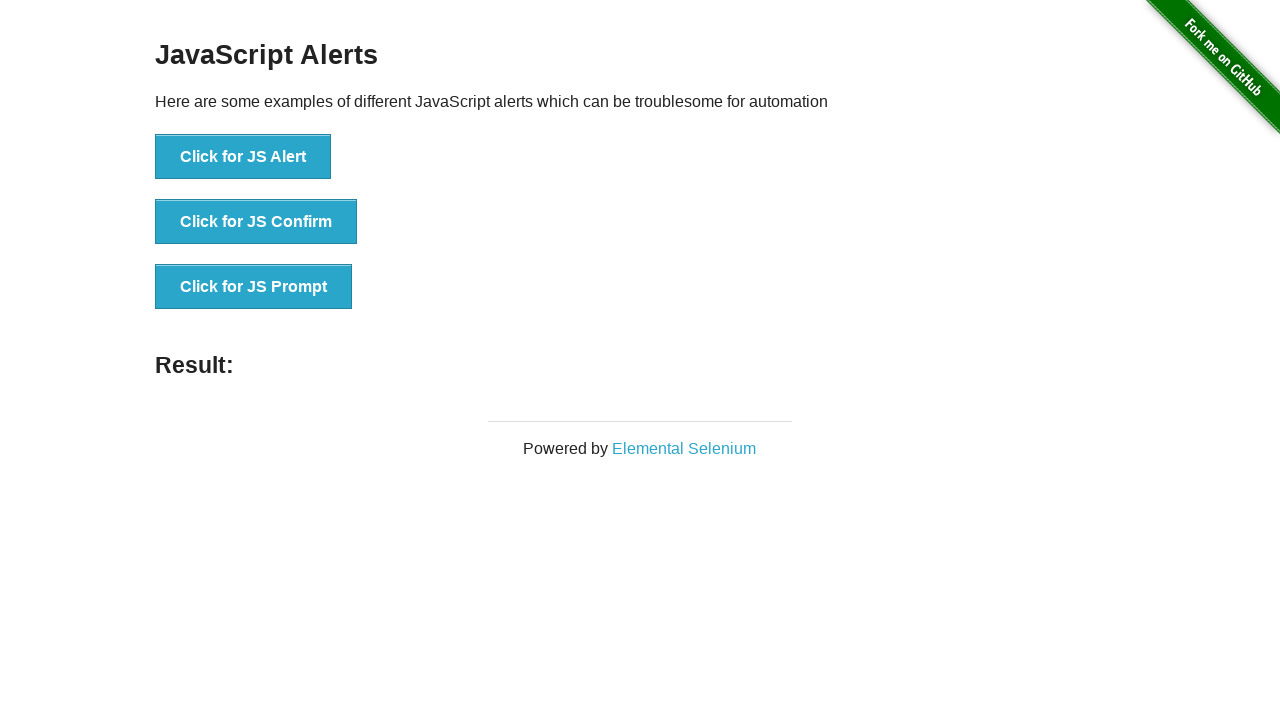

Clicked button to trigger JavaScript prompt dialog at (254, 287) on [onclick='jsPrompt()']
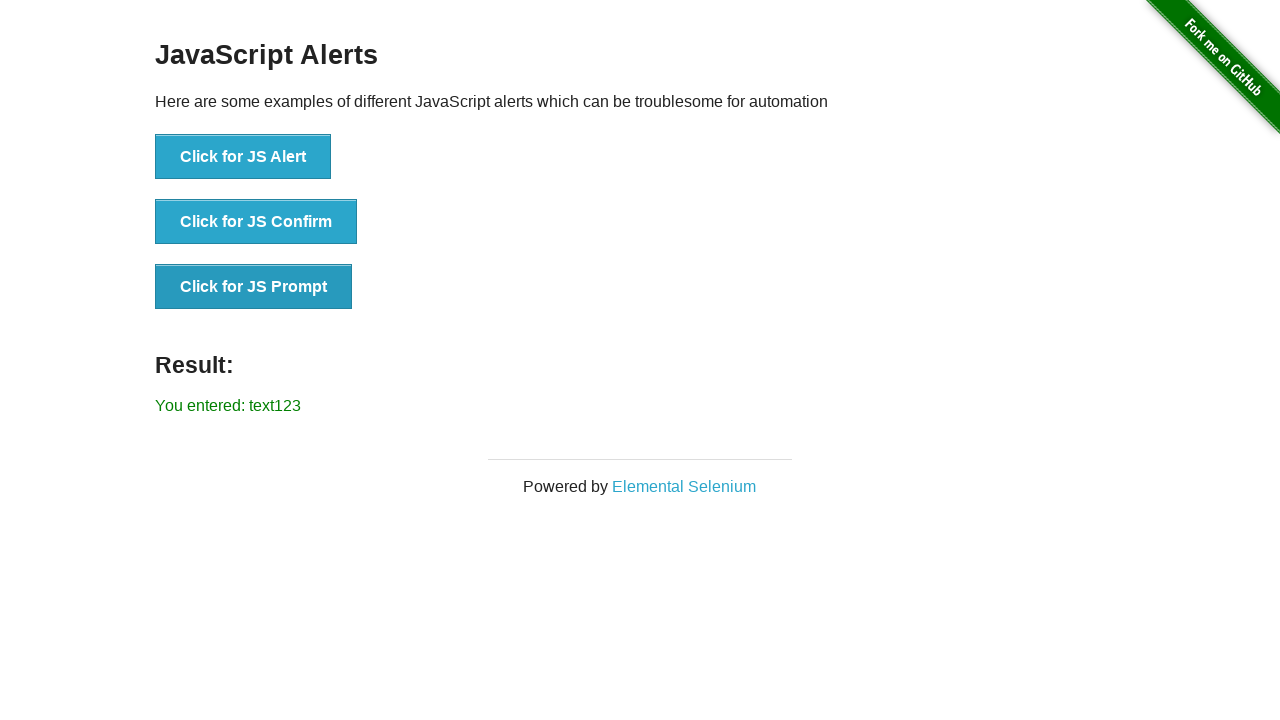

Verified result text displays the entered text 'You entered: text123'
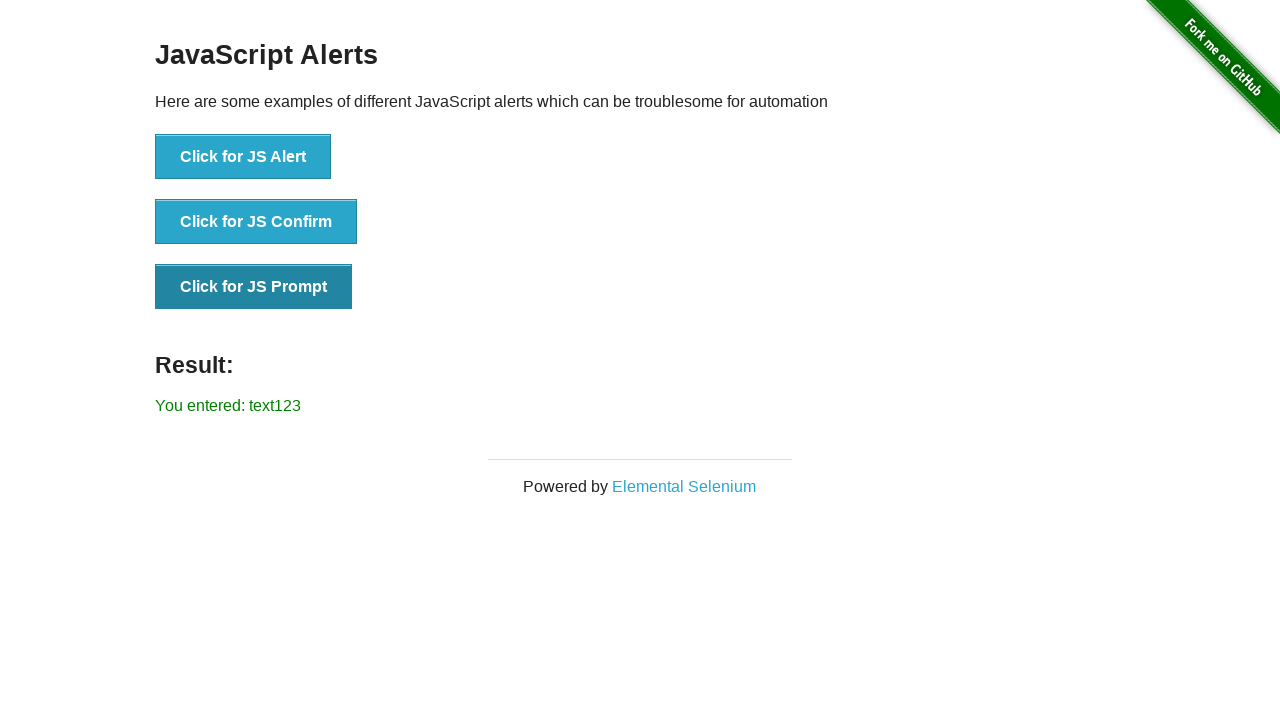

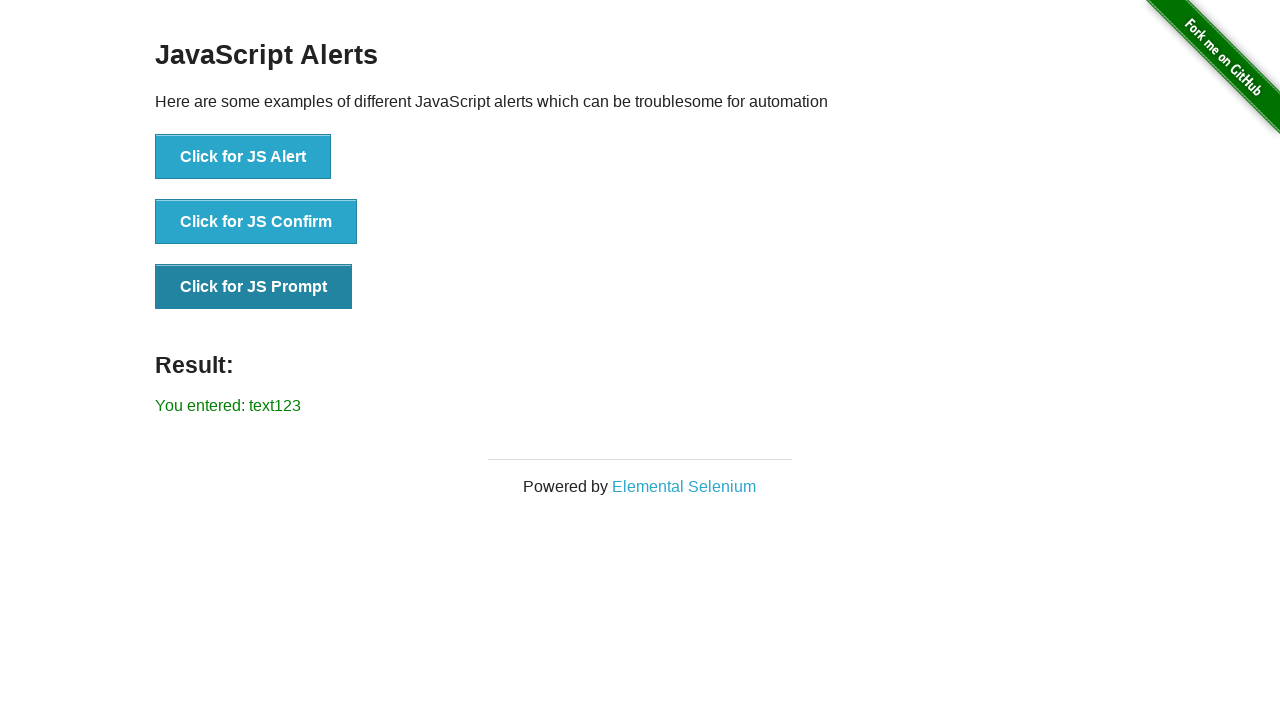